Tests scrolling to elements and filling form fields that may be out of view

Starting URL: https://formy-project.herokuapp.com/scroll

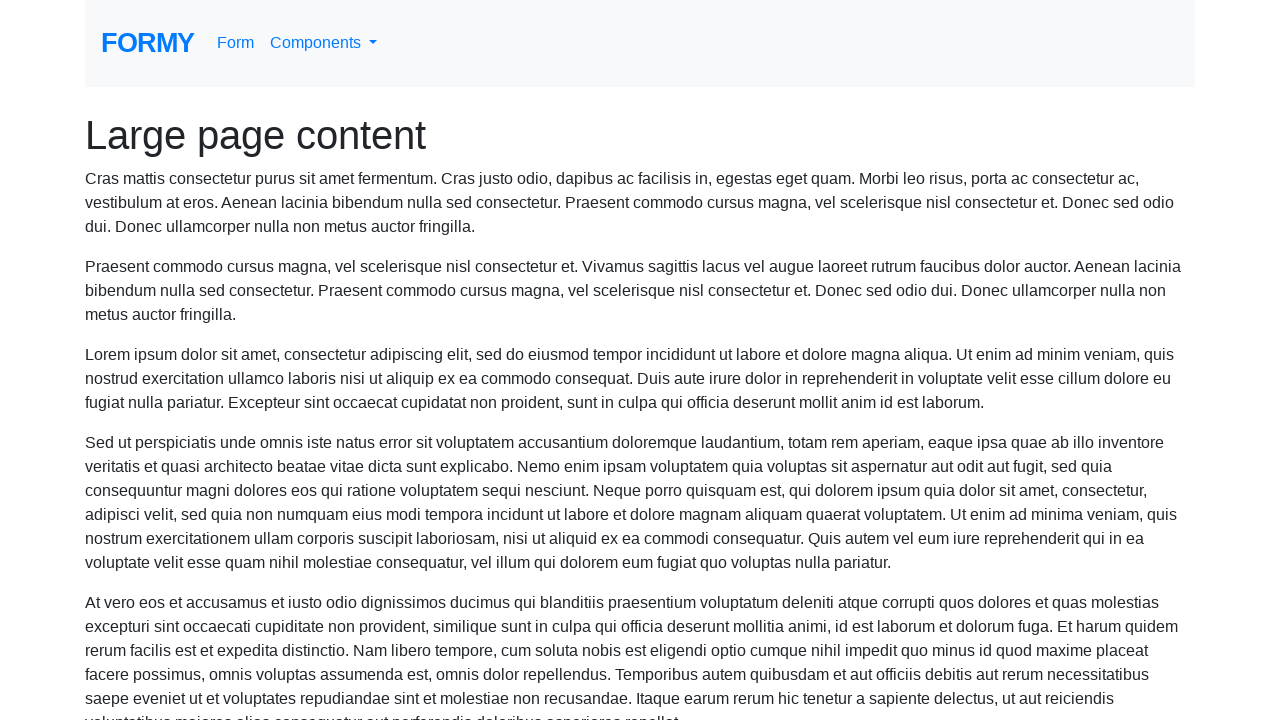

Scrolled to and filled name field with 'Ray Culp' on #name
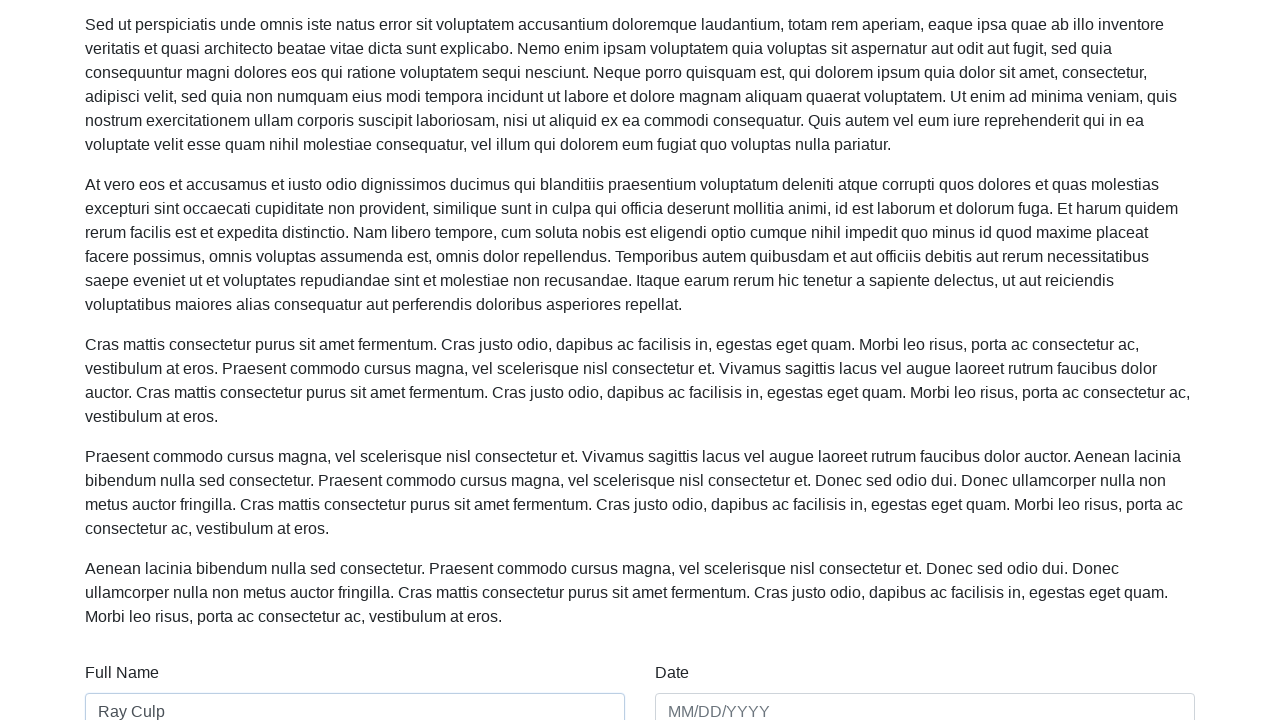

Filled date field with '01/01/2020' on #date
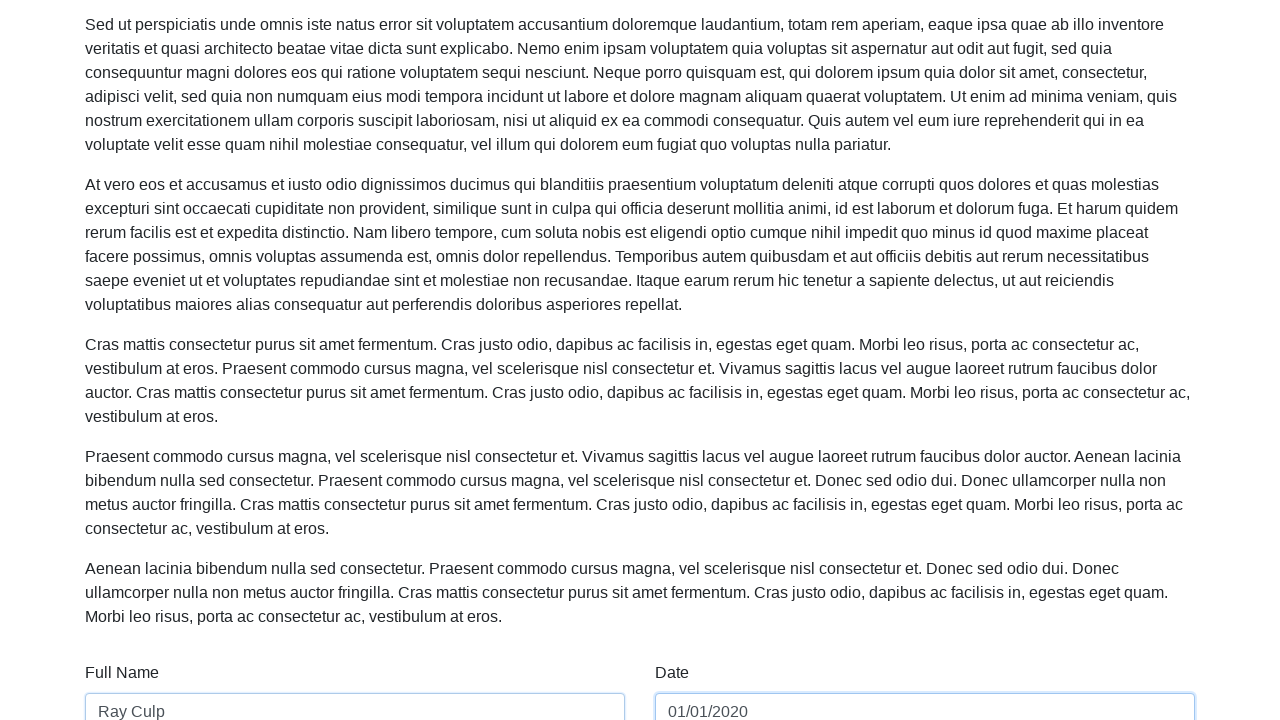

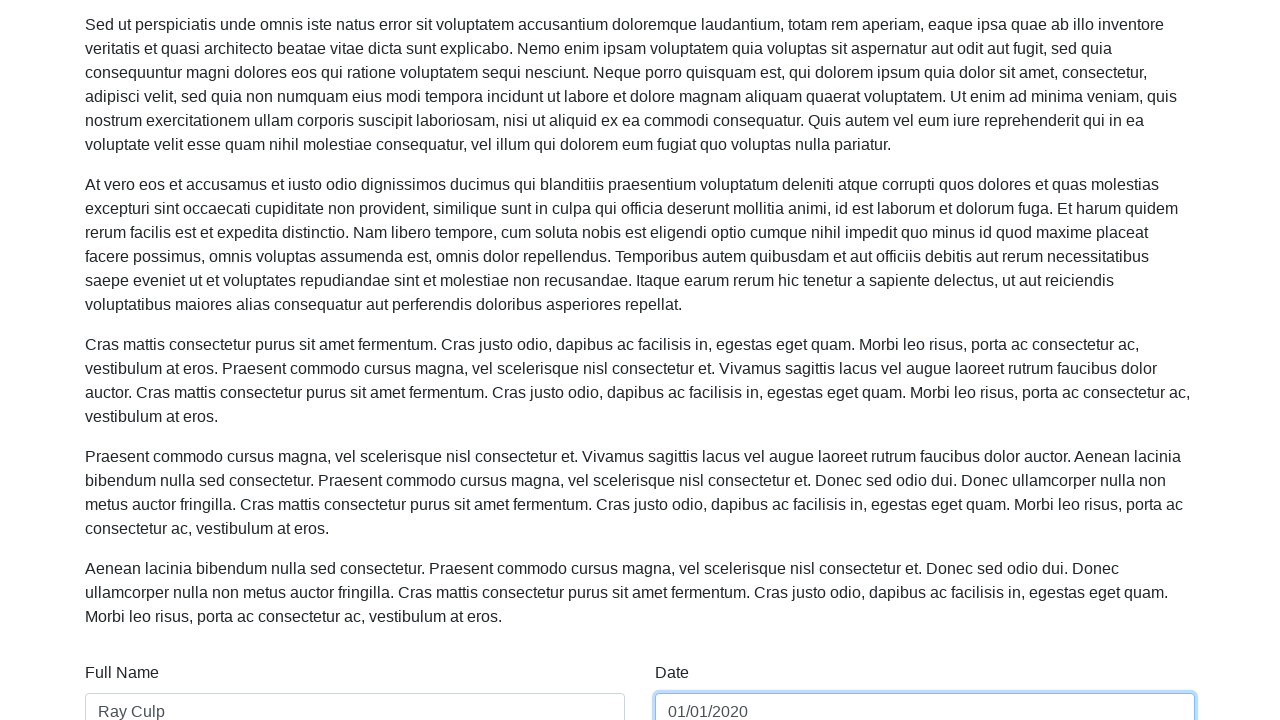